Tests a slow calculator application by setting a delay value, performing an addition operation (7 + 8), and verifying the result equals 15

Starting URL: https://bonigarcia.dev/selenium-webdriver-java/slow-calculator.html

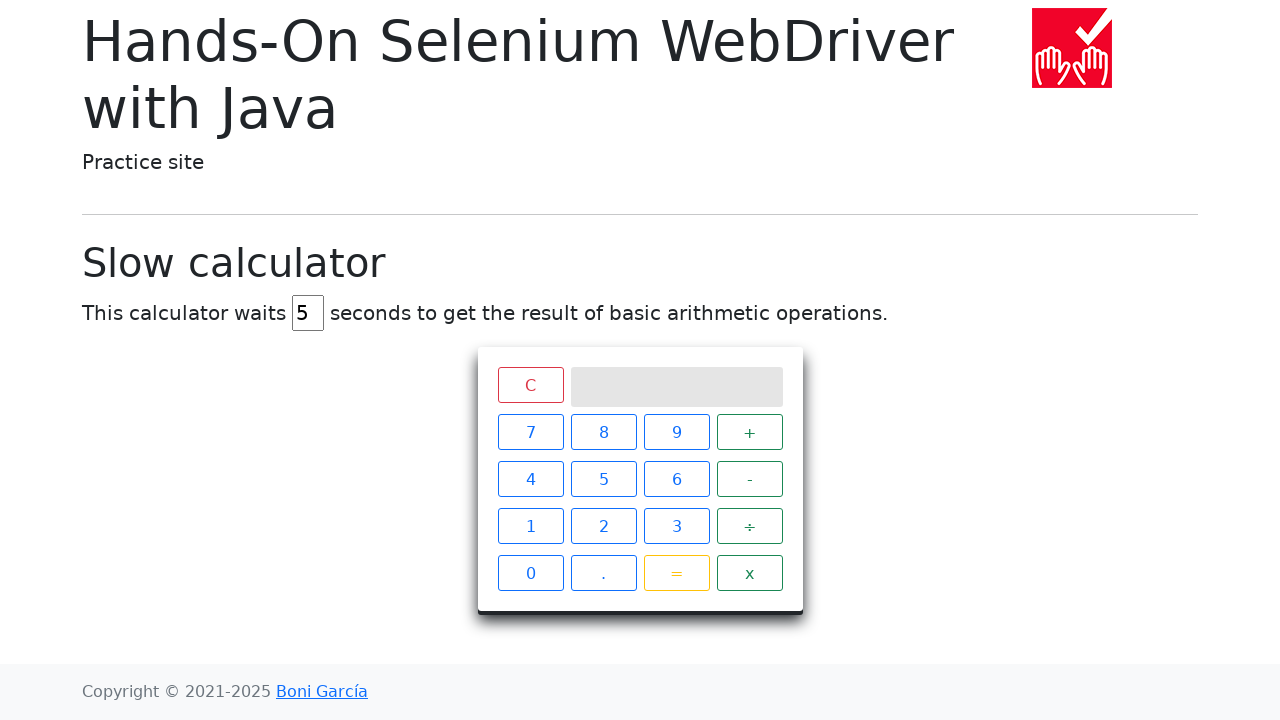

Navigated to slow calculator application
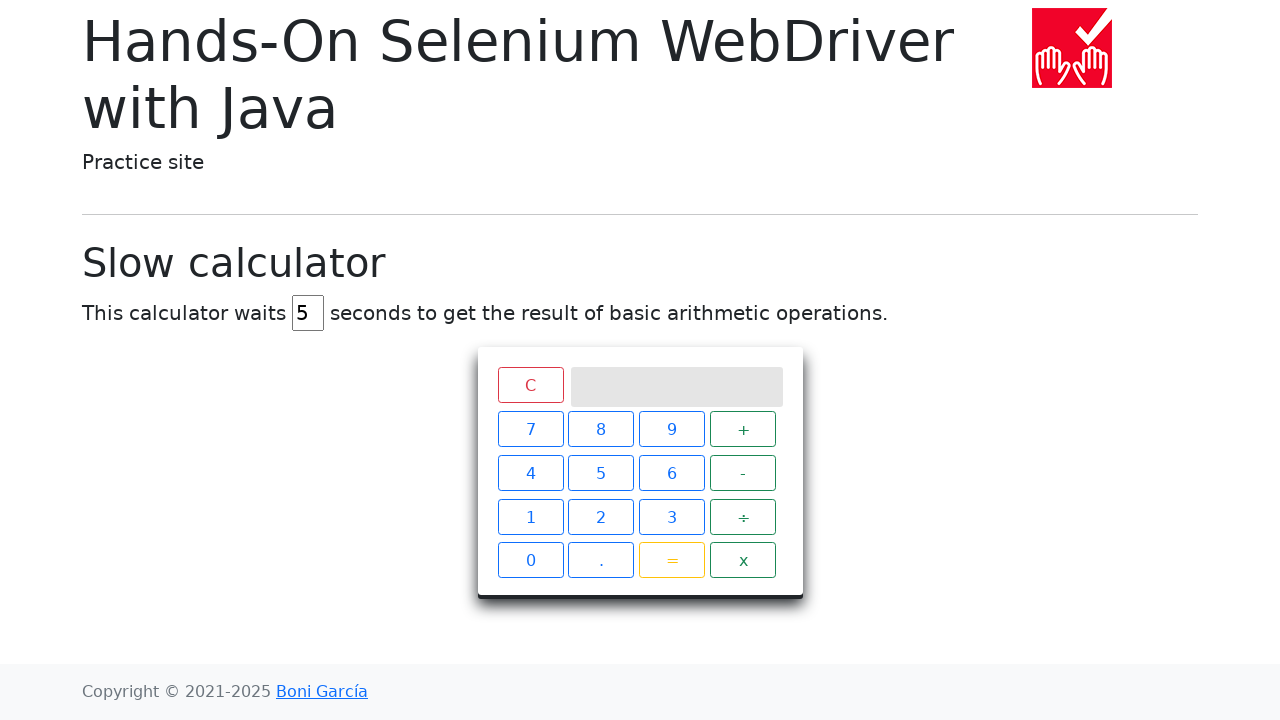

Cleared the delay input field on #delay
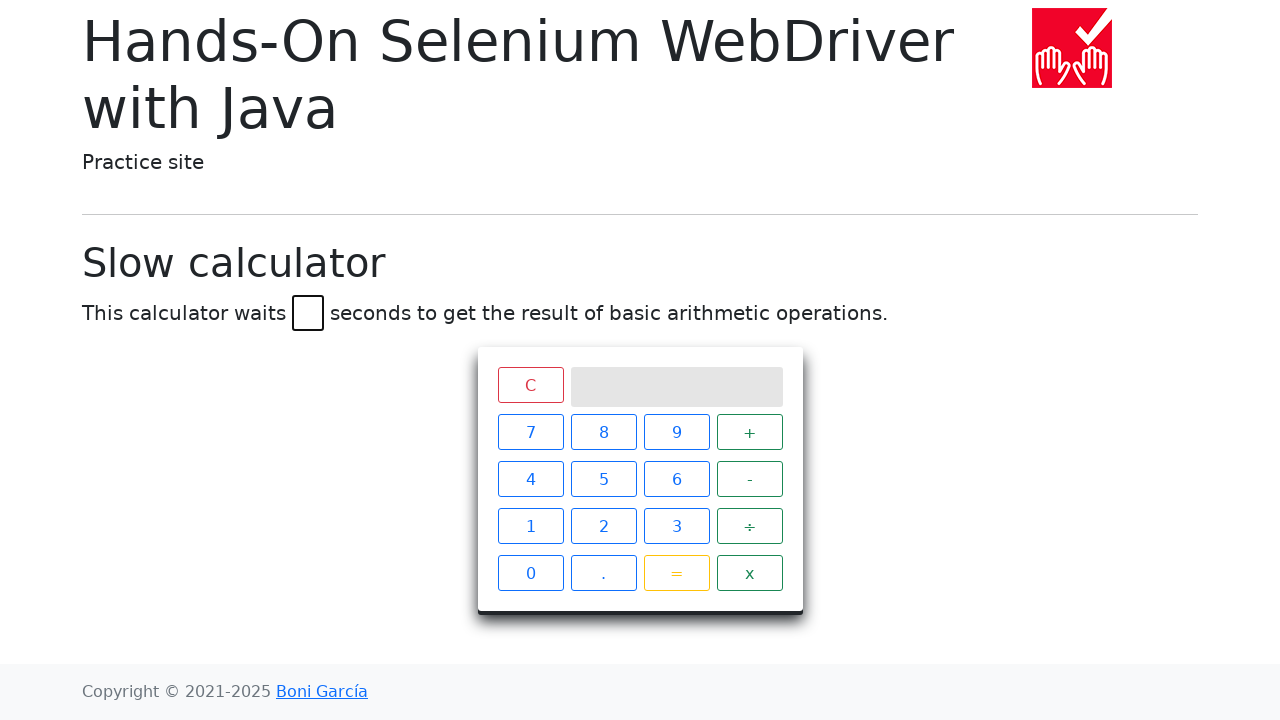

Set delay value to 45 seconds on #delay
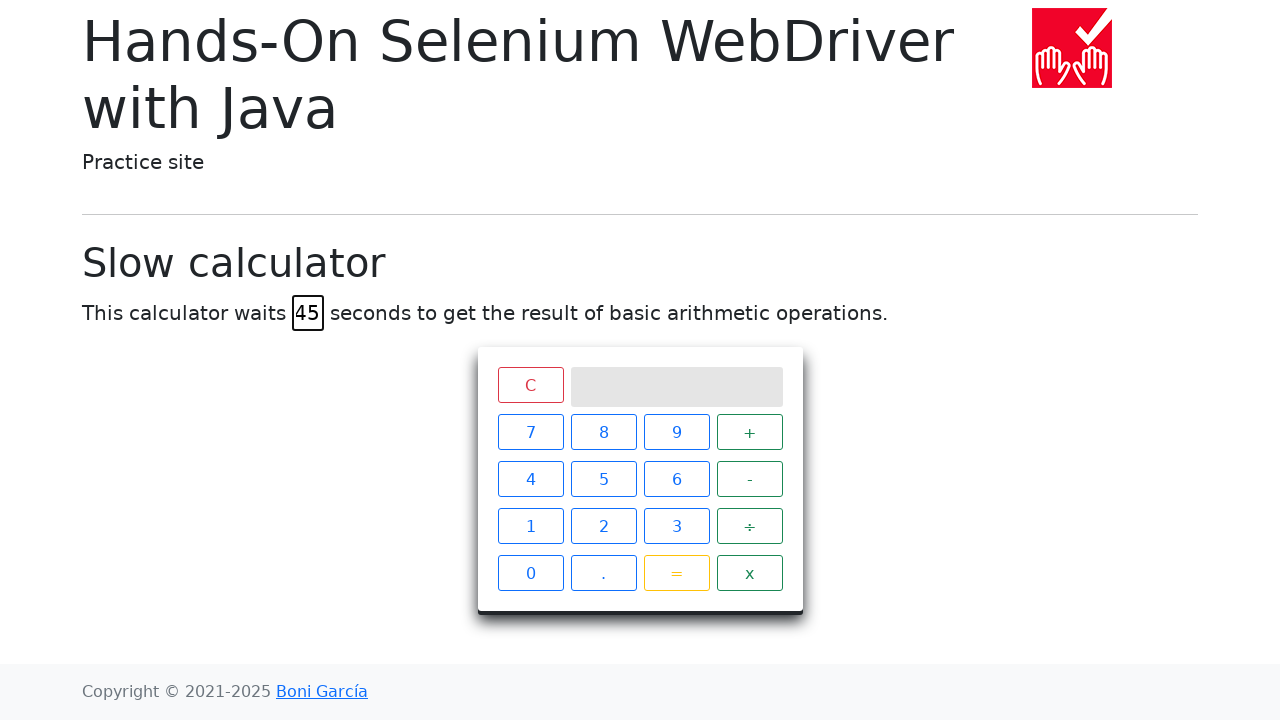

Clicked button 7 (first number) at (530, 432) on #calculator > div.keys > span:nth-child(1)
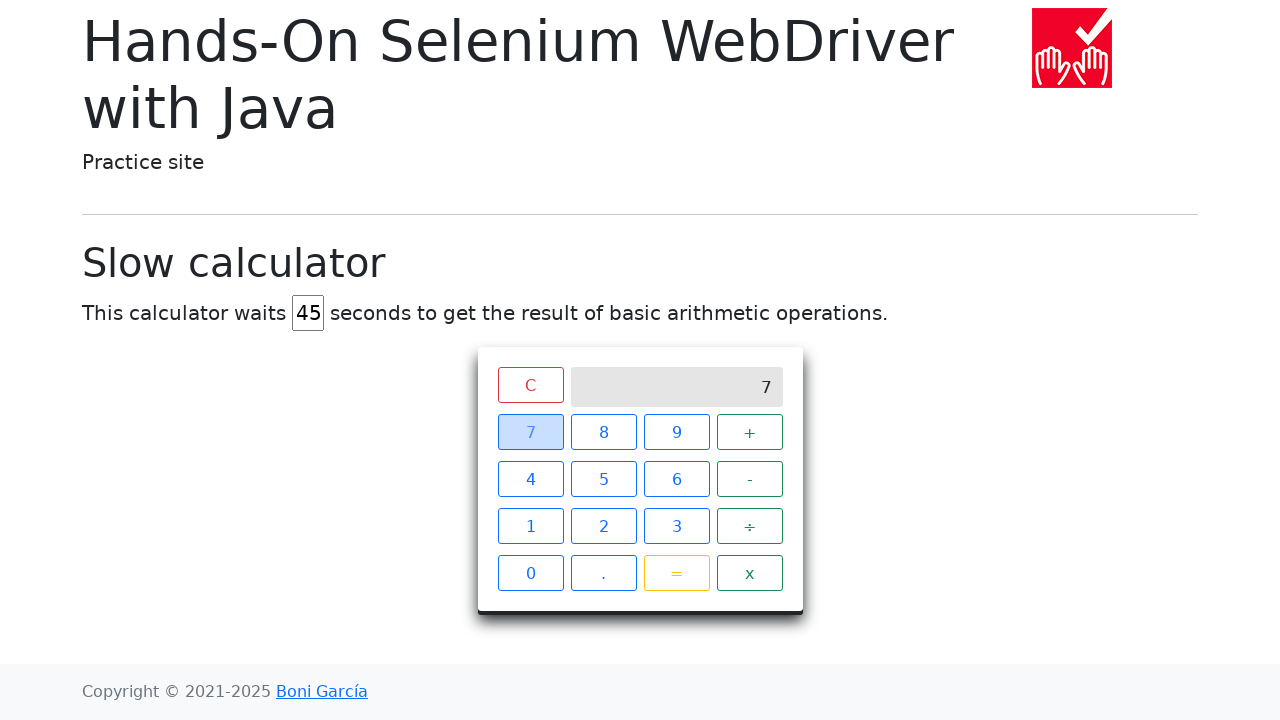

Clicked the + operator at (750, 432) on span.operator:nth-child(4)
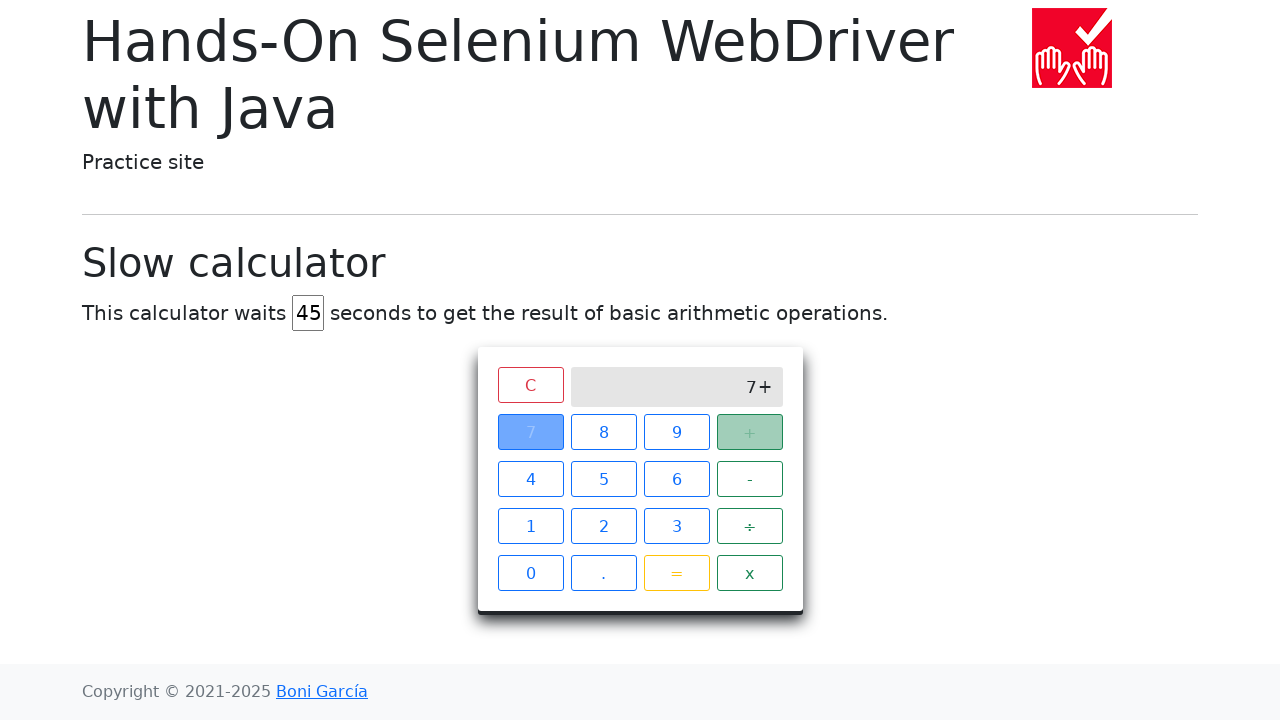

Clicked button 8 (second number) at (604, 432) on span.btn:nth-child(2)
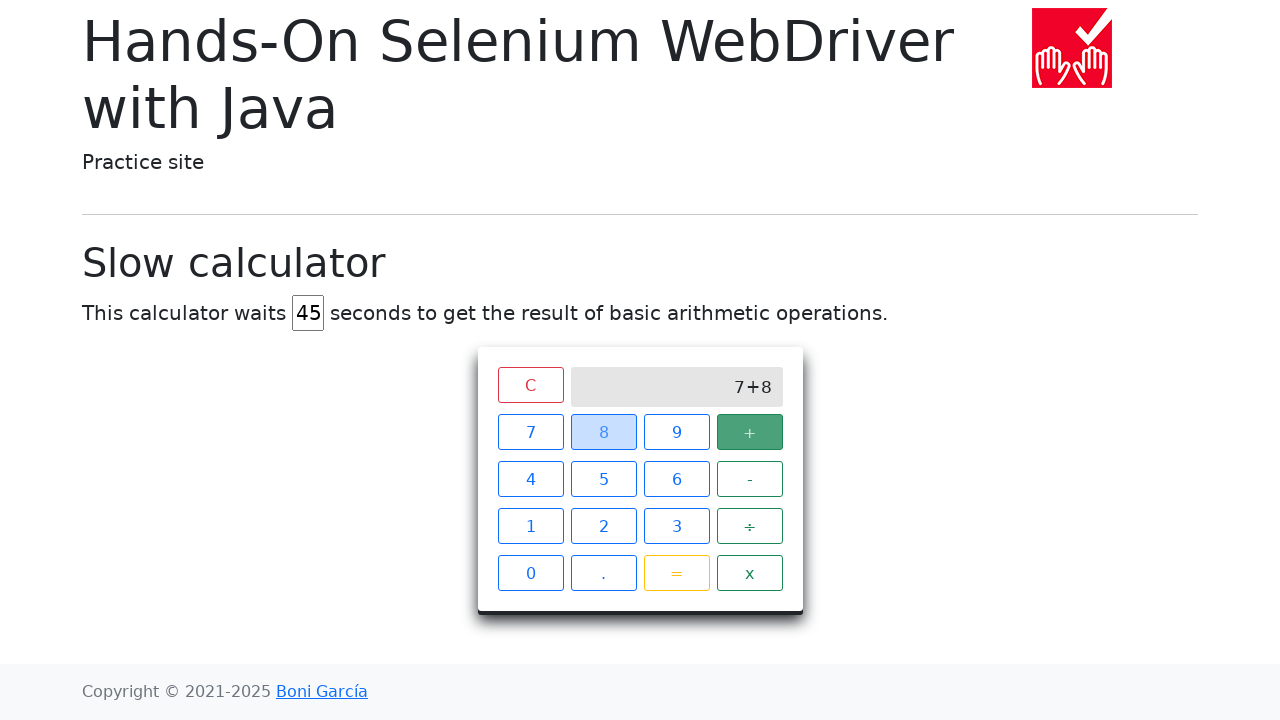

Clicked the equals button to calculate result at (676, 573) on span.btn:nth-child(15)
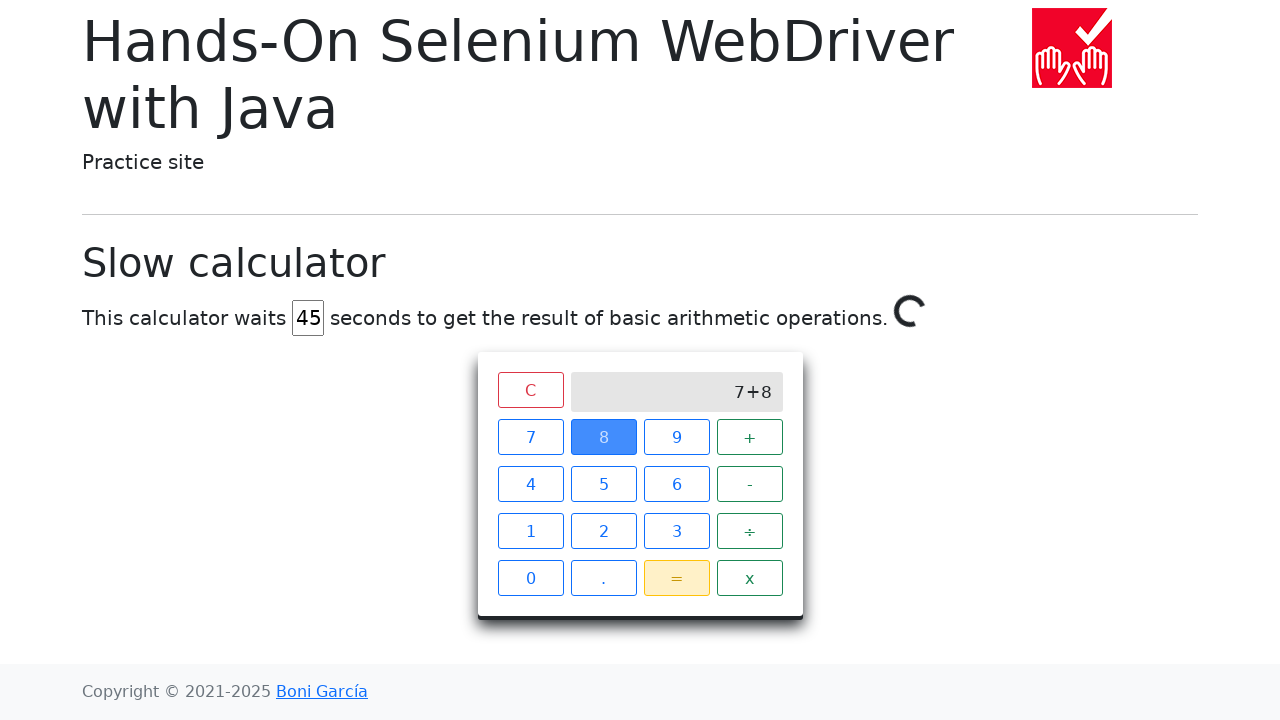

Calculator result '15' verified (7 + 8 = 15)
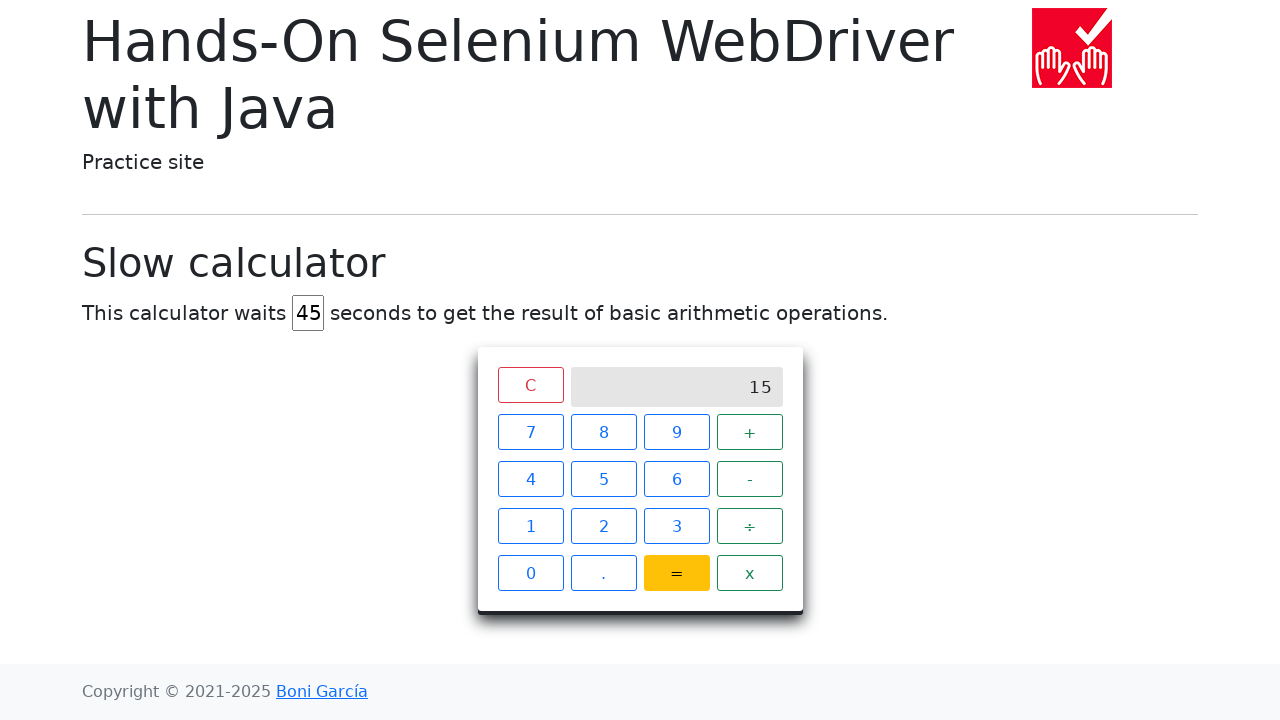

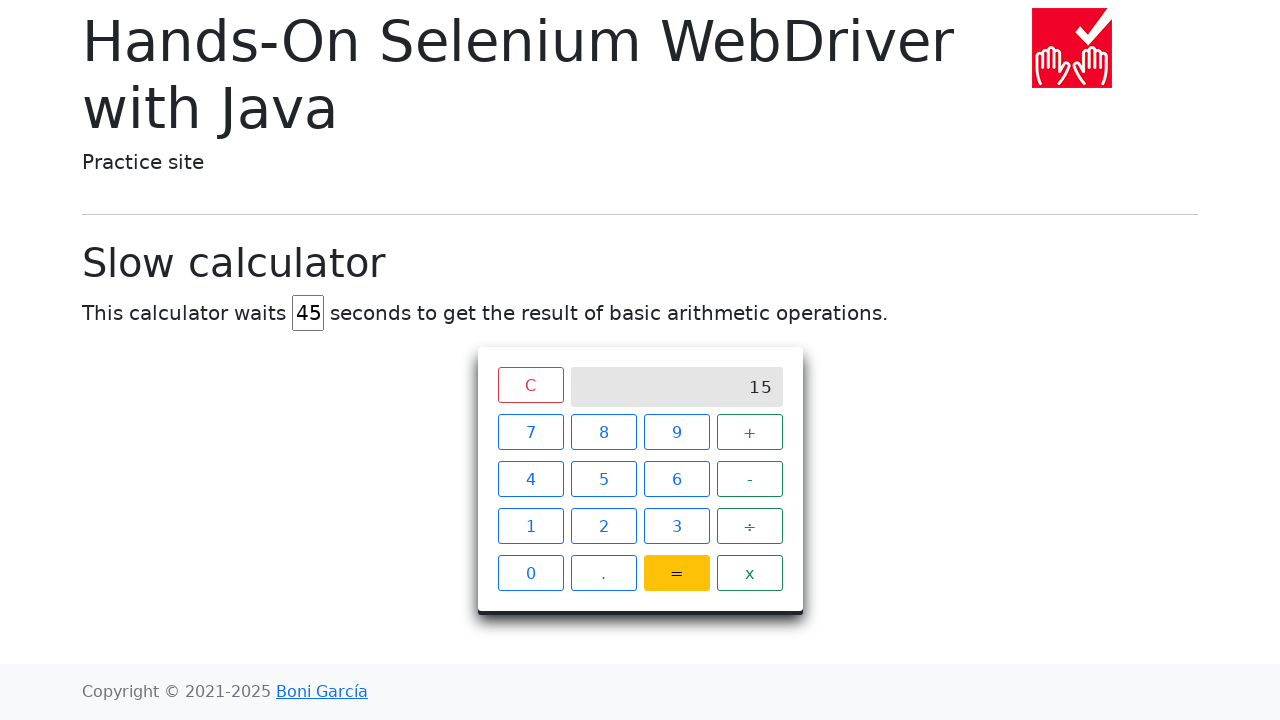